Navigates to JPL Space page and clicks the full image button to view the featured image

Starting URL: https://data-class-jpl-space.s3.amazonaws.com/JPL_Space/index.html

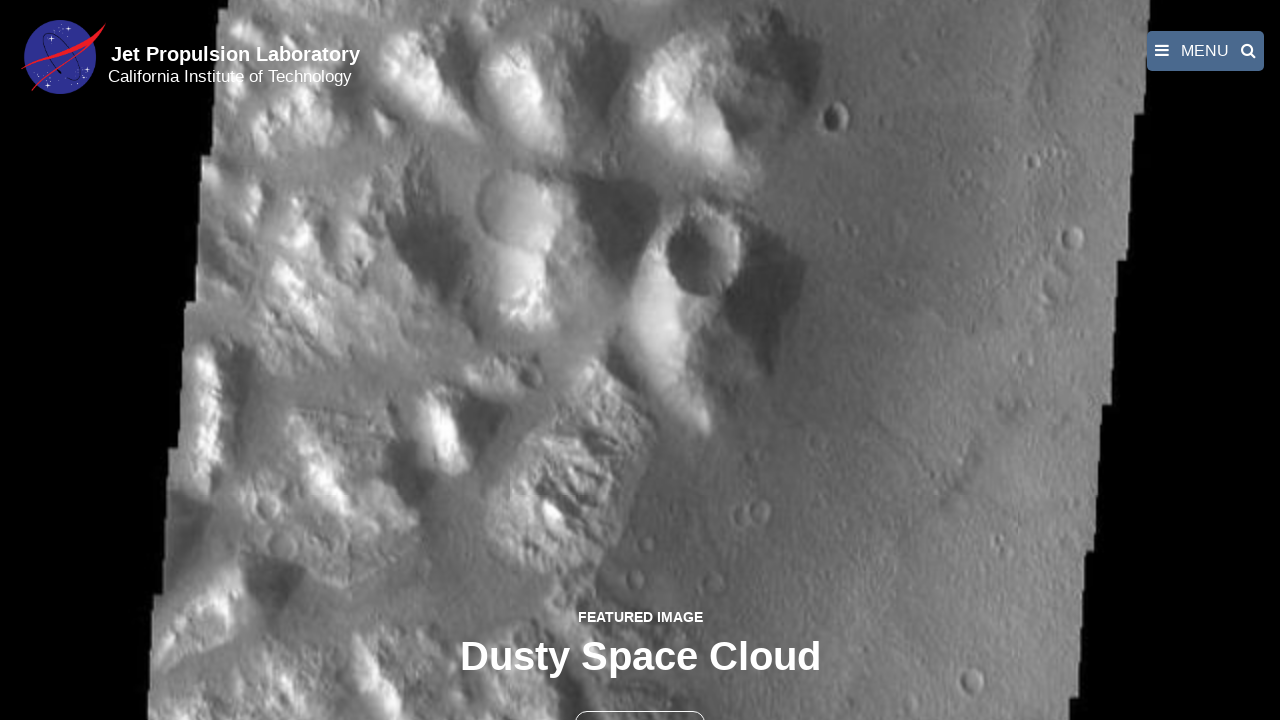

Navigated to JPL Space page
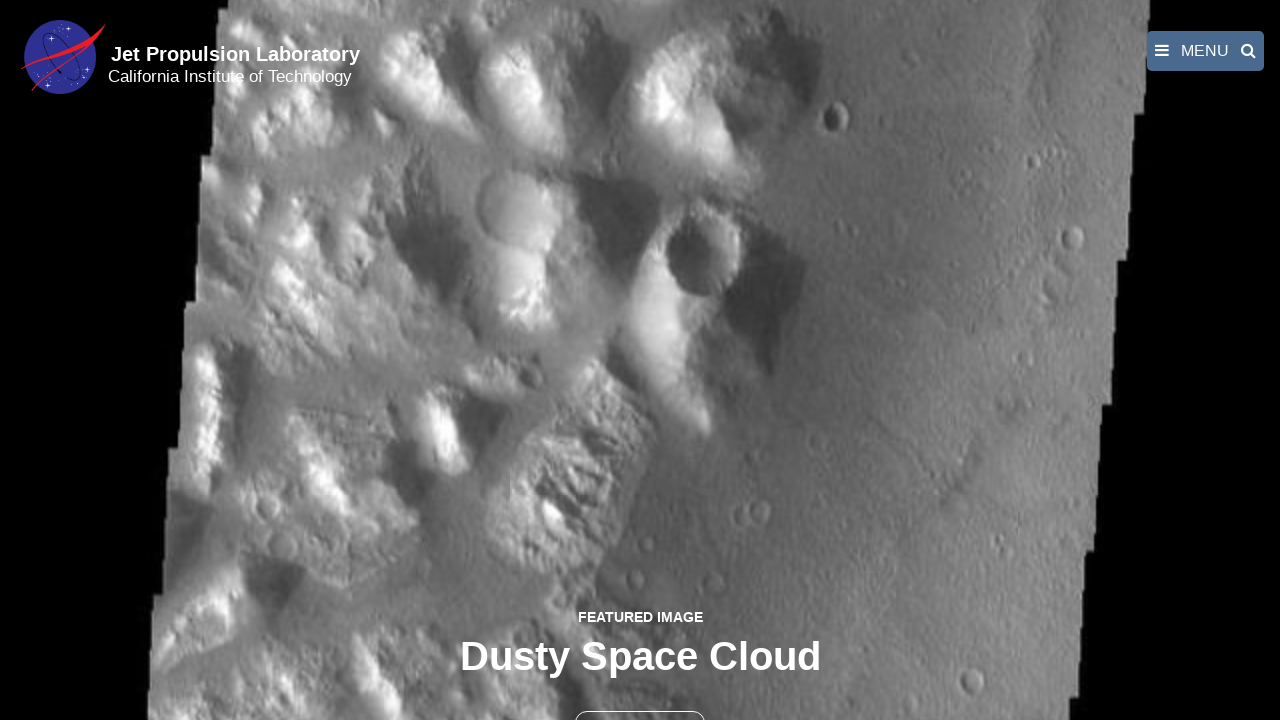

Clicked the full image button to view featured image at (640, 699) on button >> nth=1
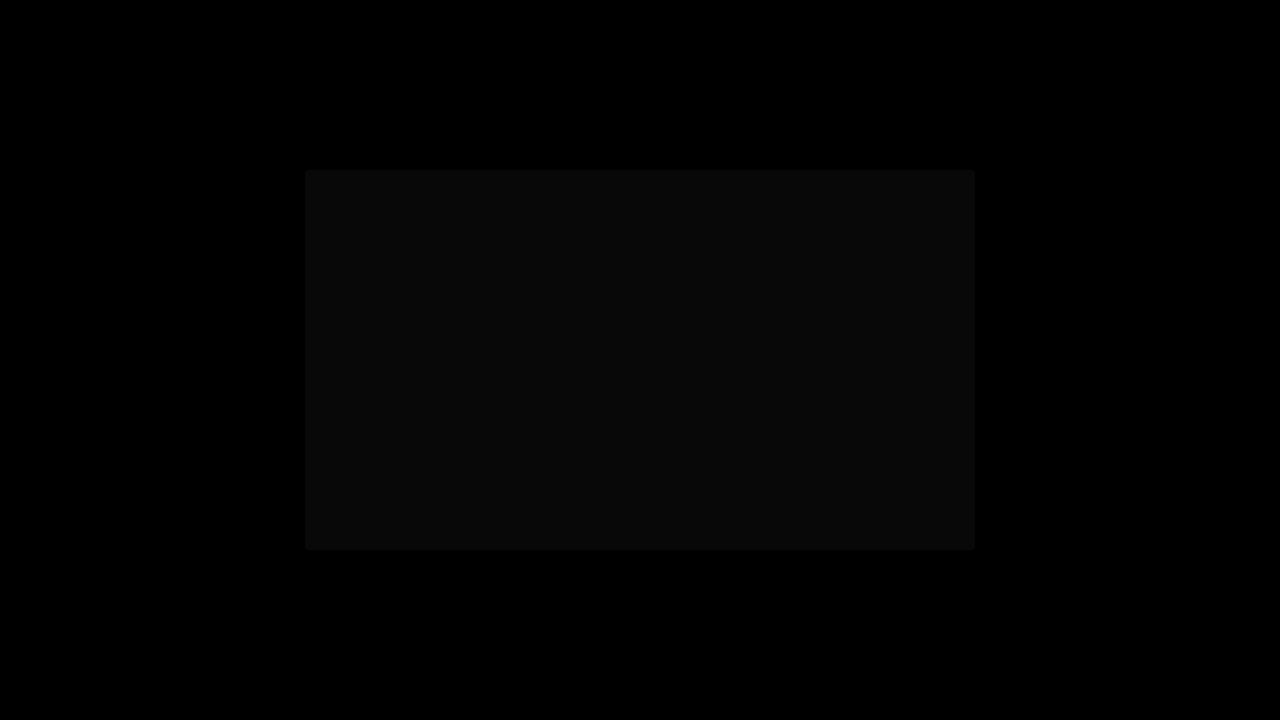

Full resolution featured image loaded
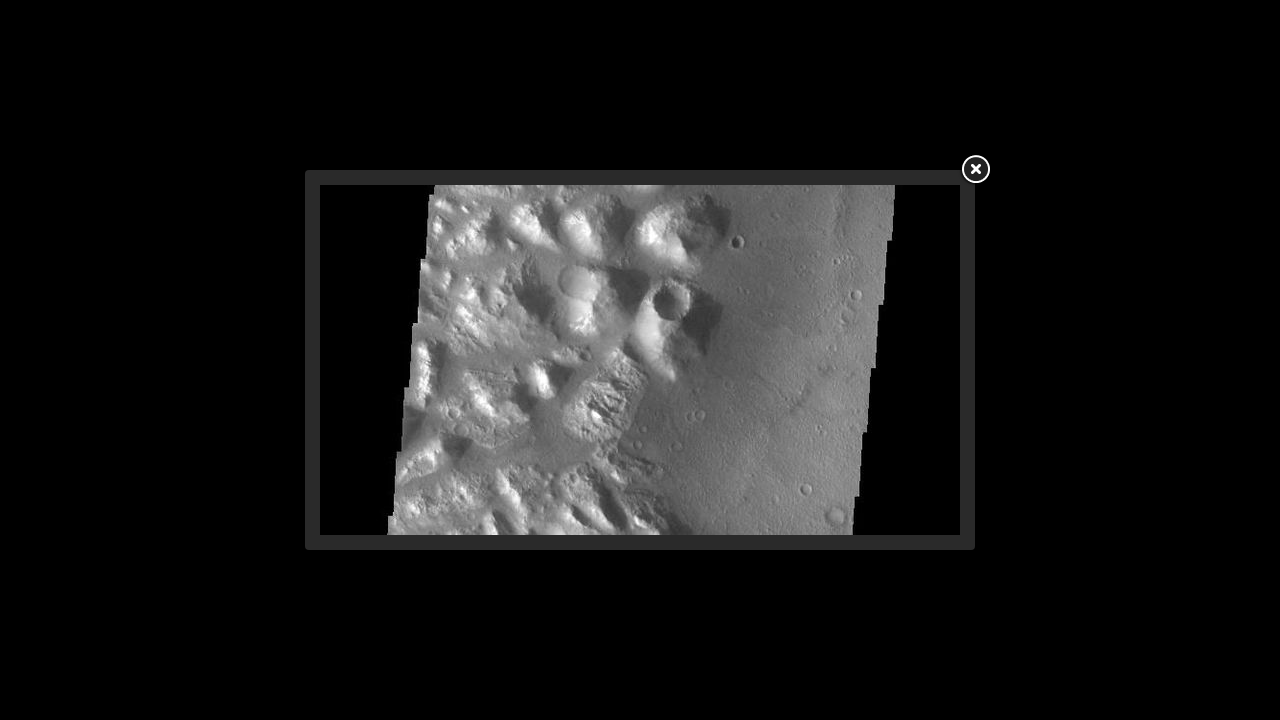

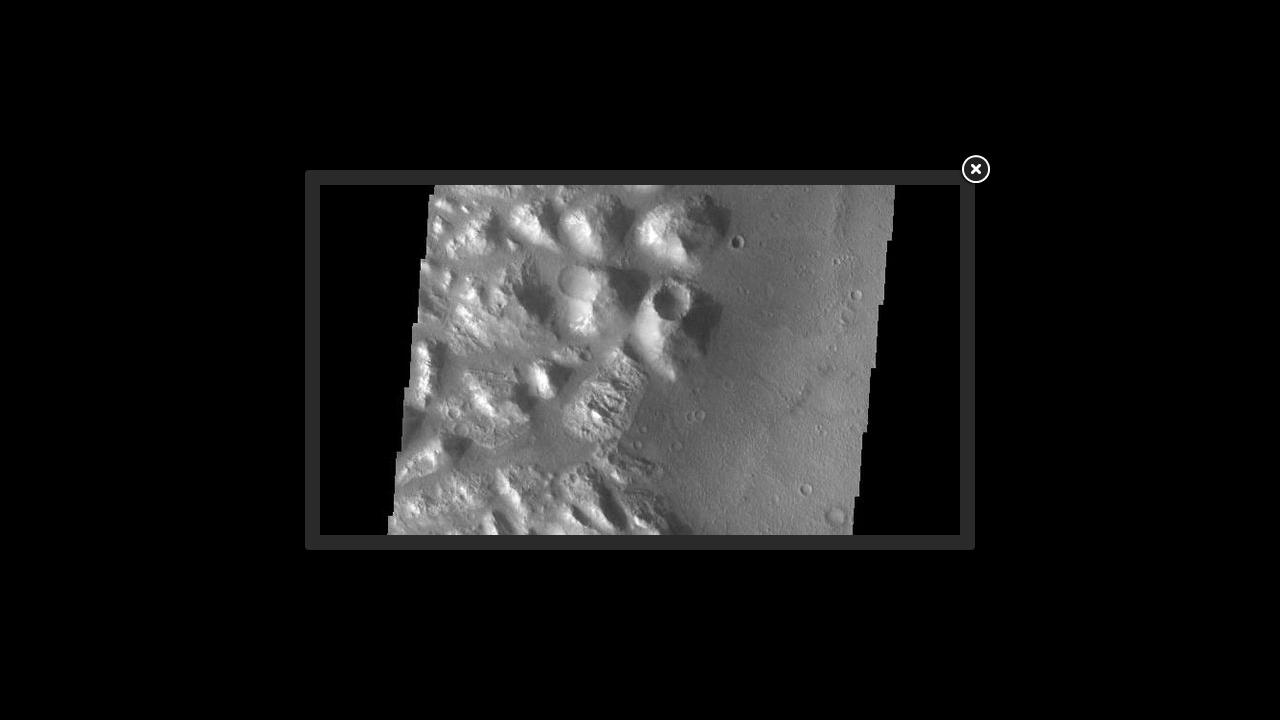